Tests file download functionality by navigating to a download page and clicking on a download link to verify a file can be downloaded.

Starting URL: http://the-internet.herokuapp.com/download

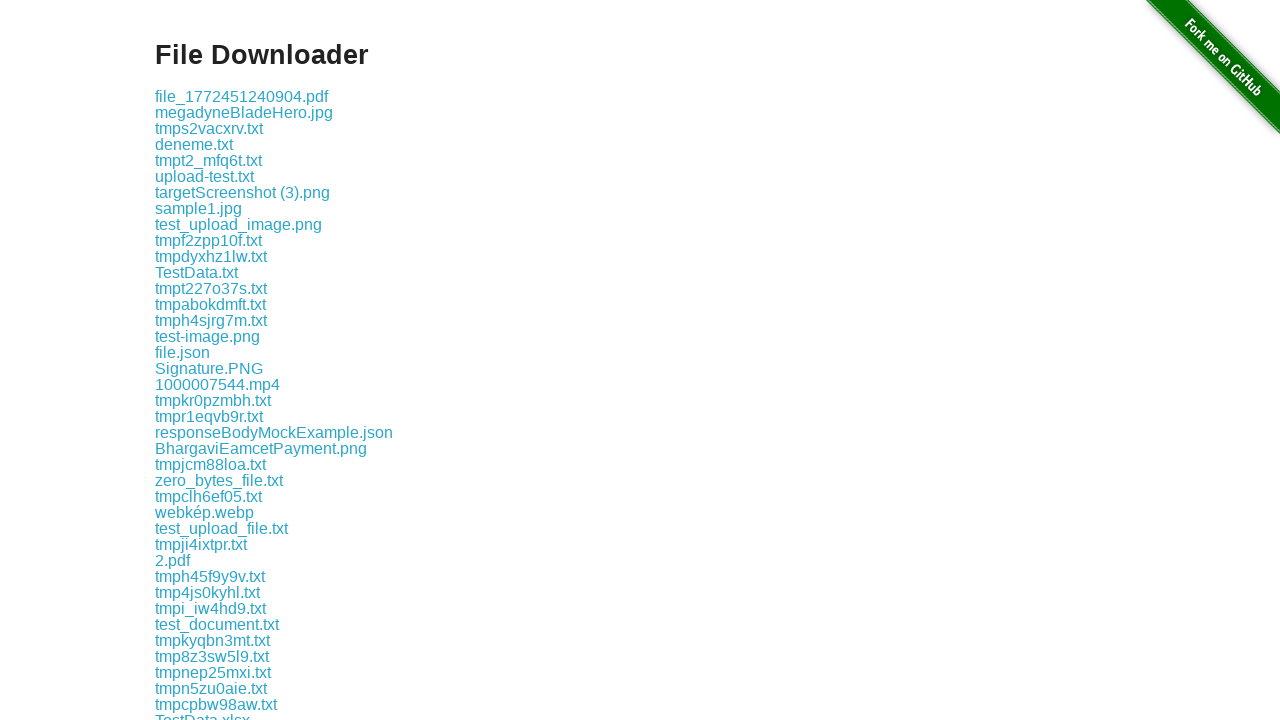

Download link element loaded on the page
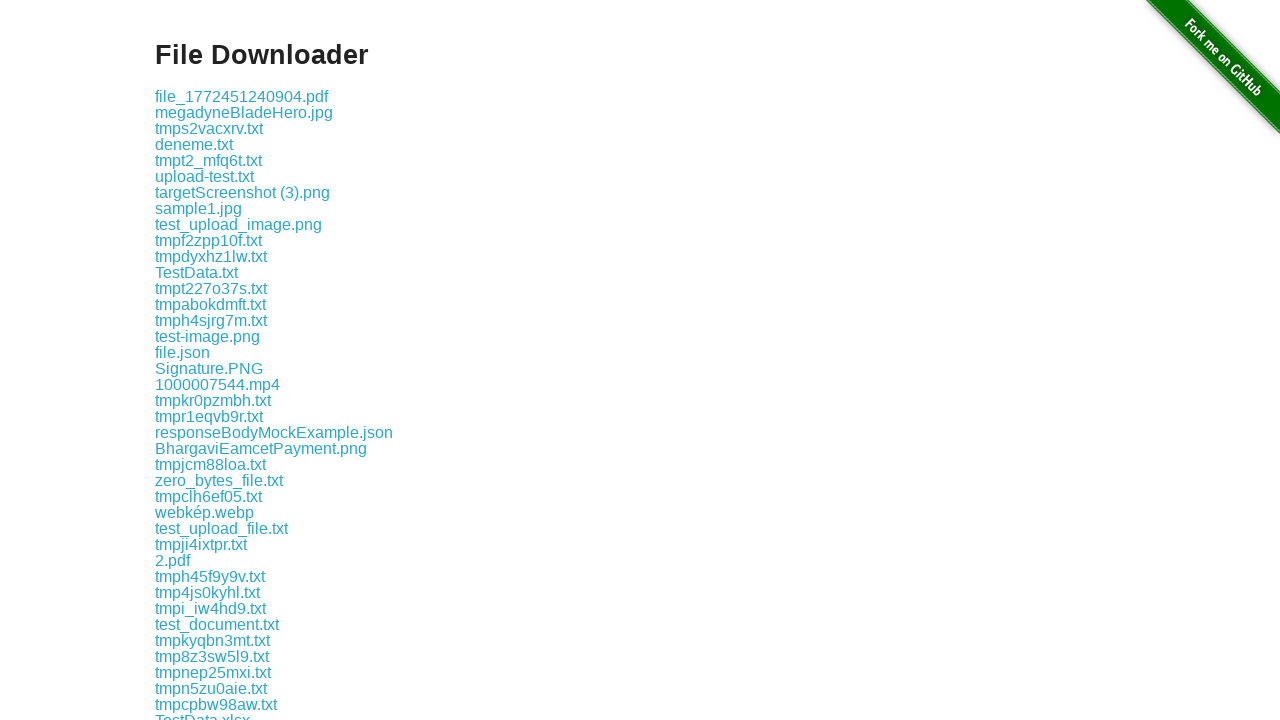

Clicked download link to initiate file download at (242, 96) on .example a
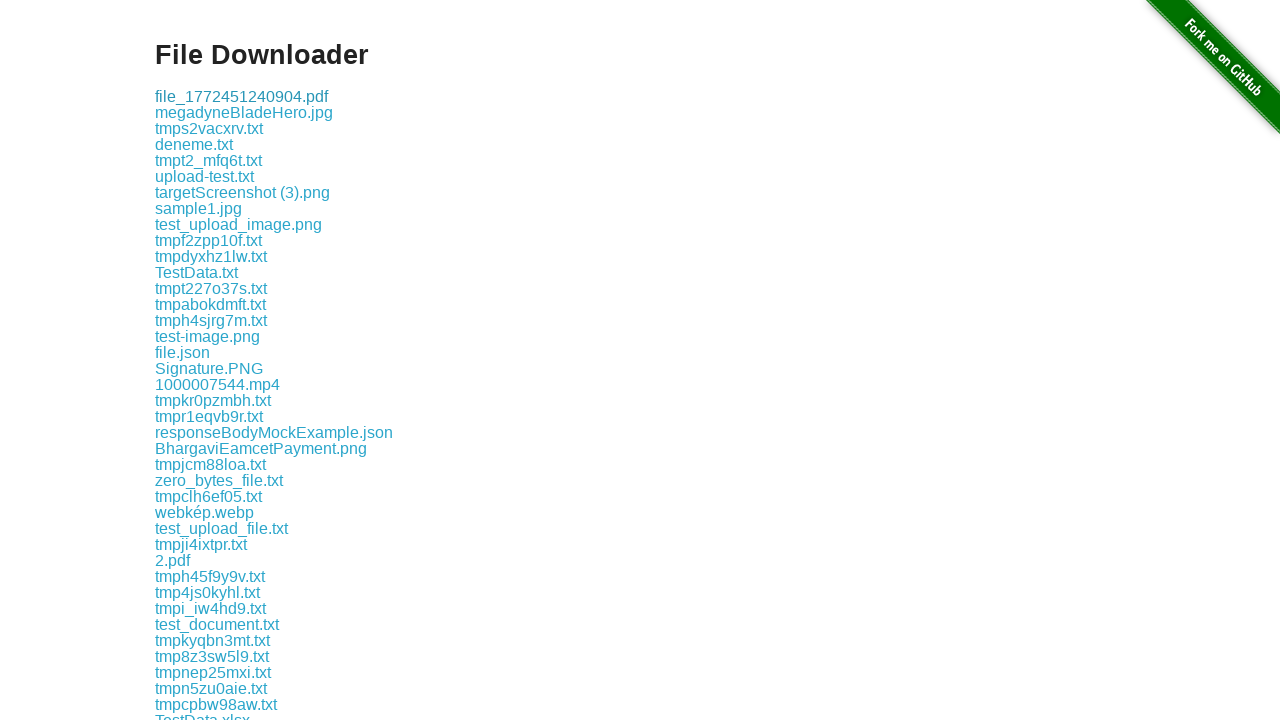

File download completed successfully
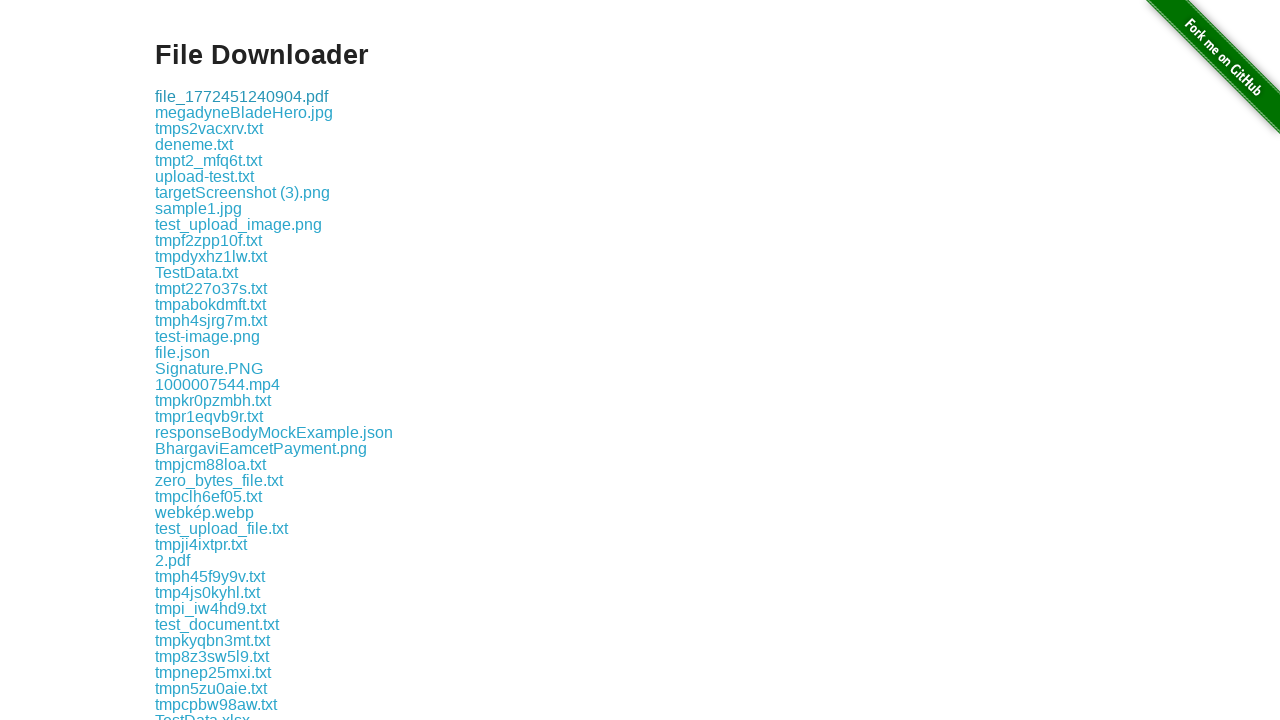

Verified that downloaded file has a suggested filename
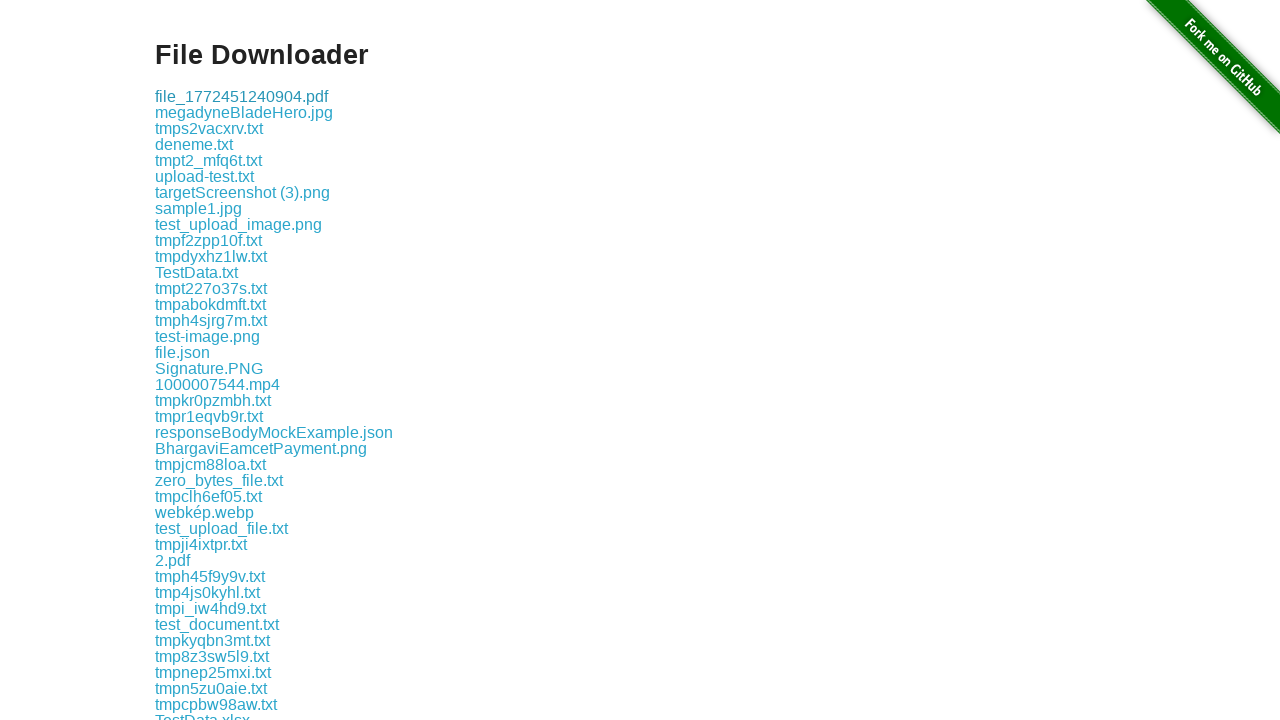

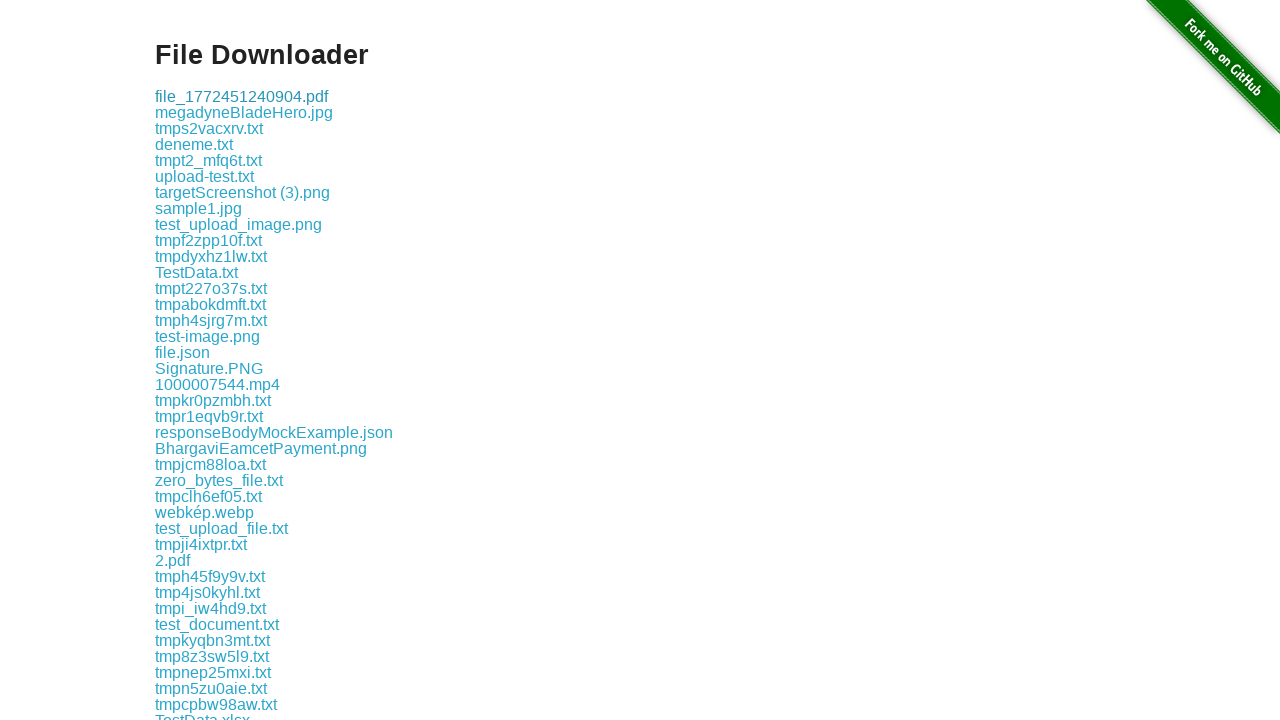